Tests JavaScript confirm dialog by clicking a button that triggers a confirm dialog, dismissing it, and verifying the result shows Cancel was clicked.

Starting URL: https://the-internet.herokuapp.com/javascript_alerts

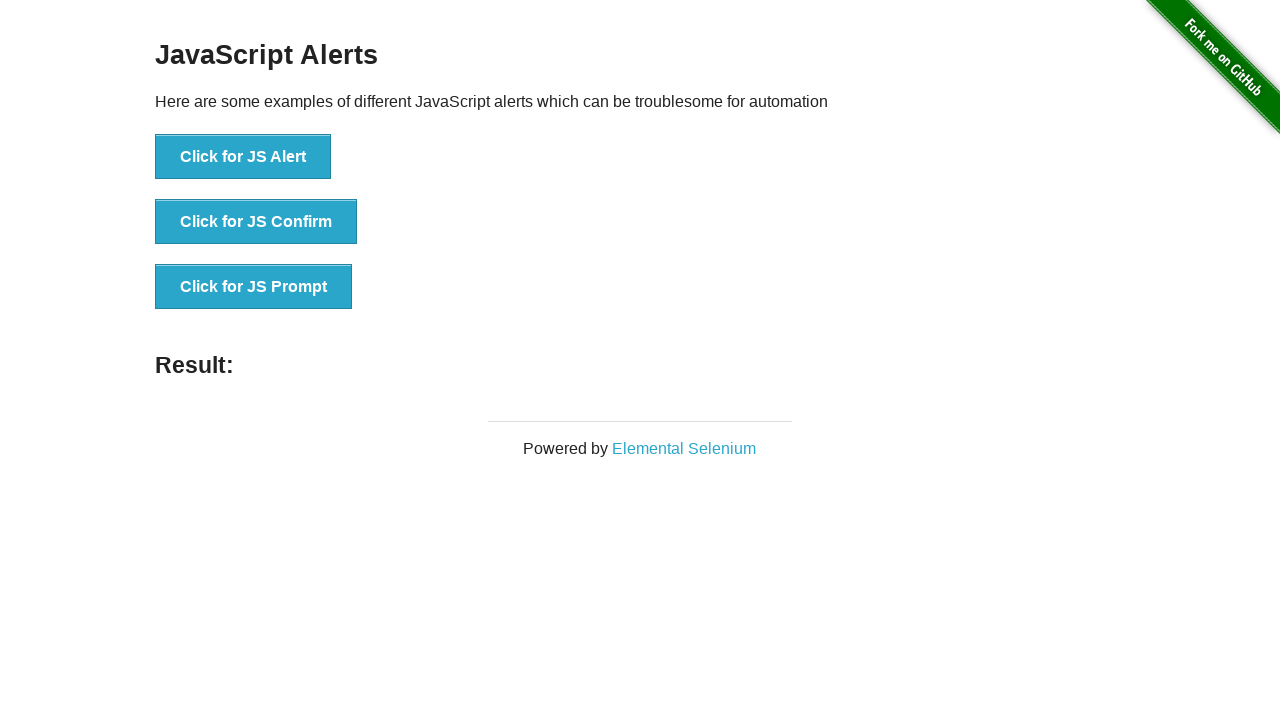

Set up dialog handler to dismiss confirm dialog
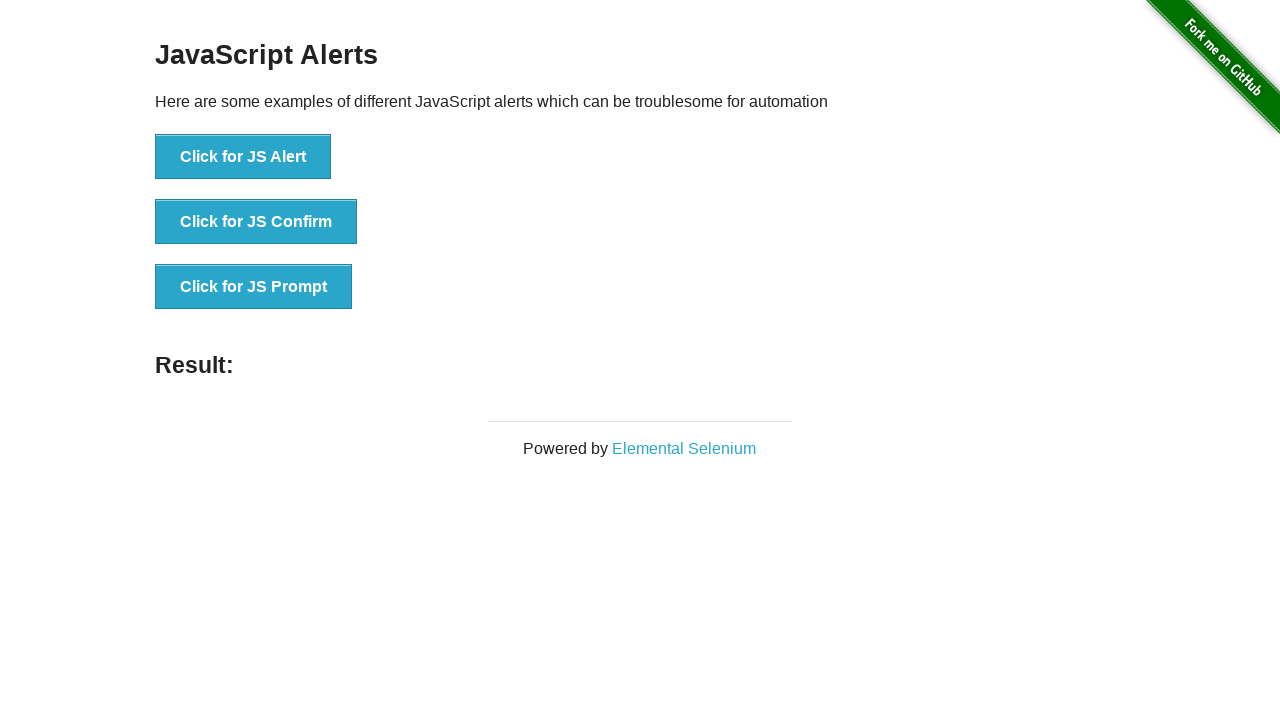

Clicked the JS Confirm button at (256, 222) on xpath=//button[@onclick='jsConfirm()']
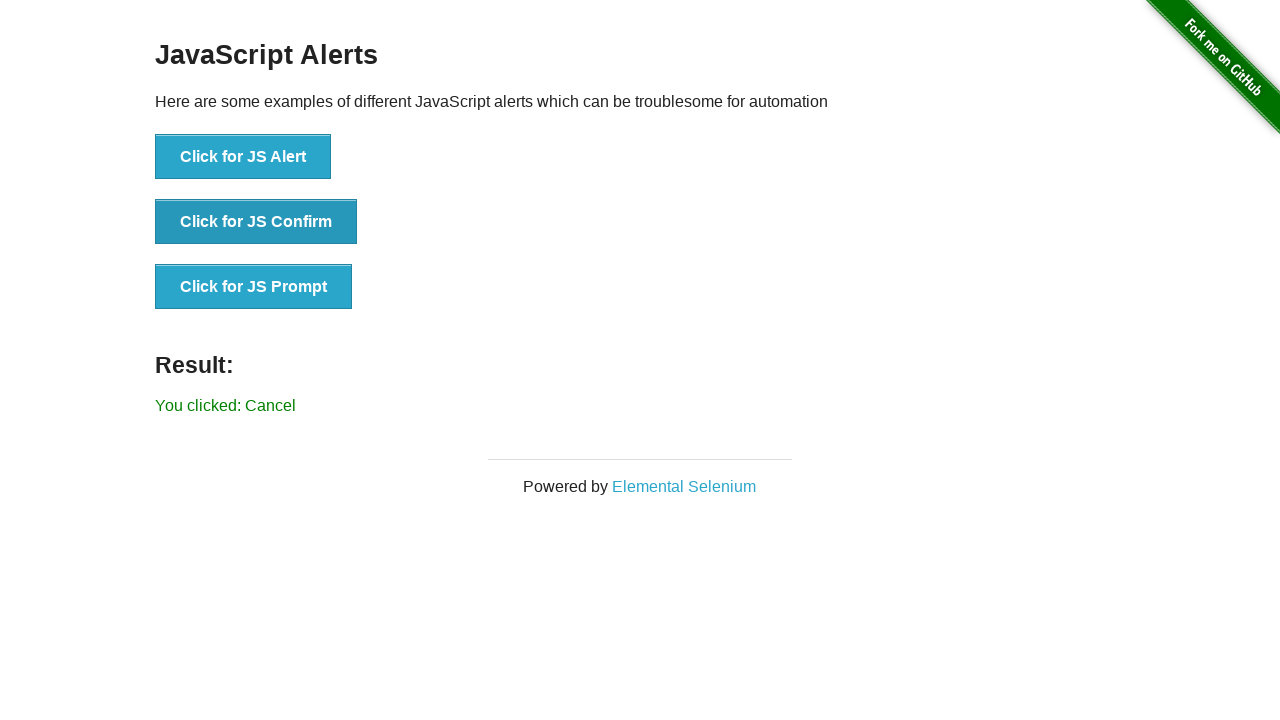

Result text element appeared after dismissing confirm dialog
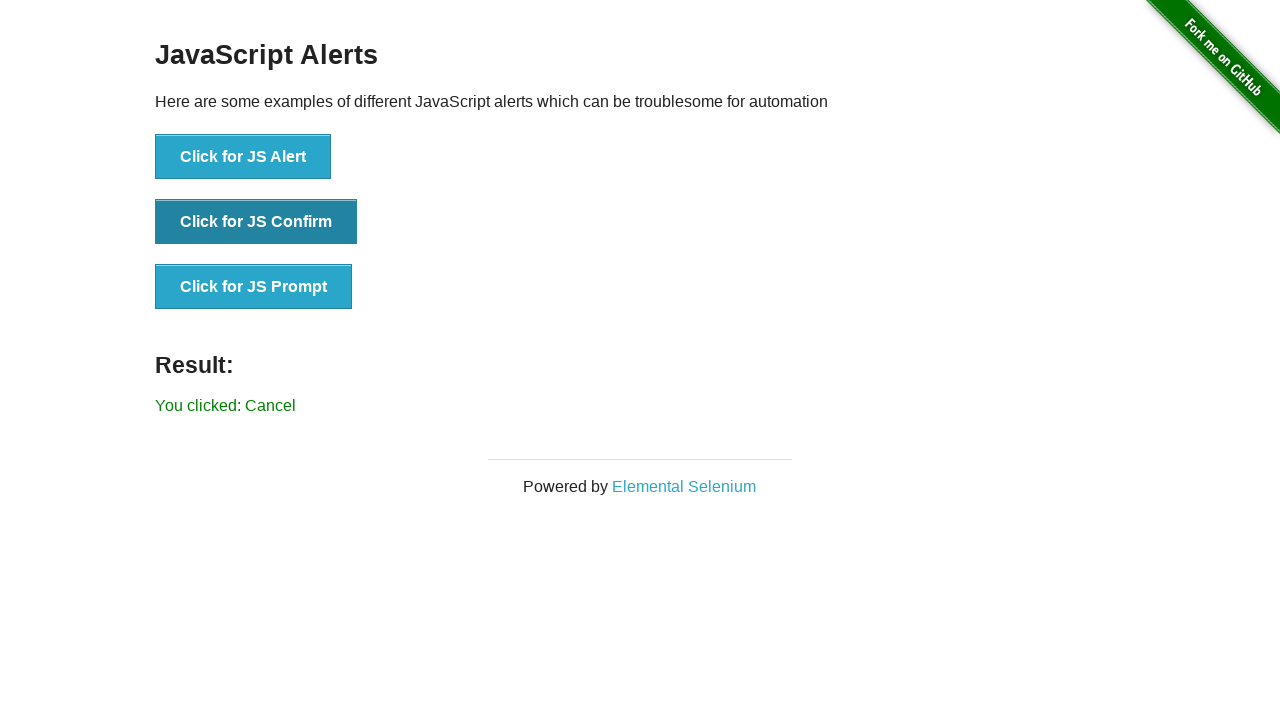

Retrieved result text content
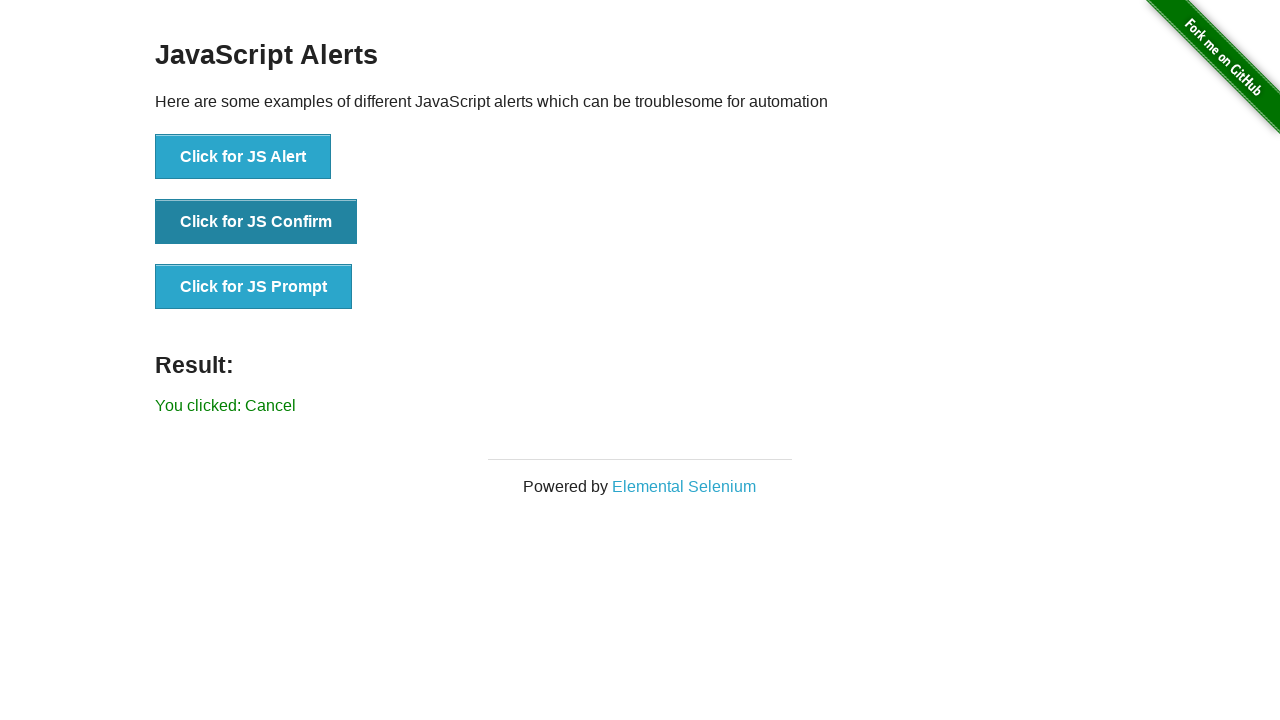

Verified result text is 'You clicked: Cancel'
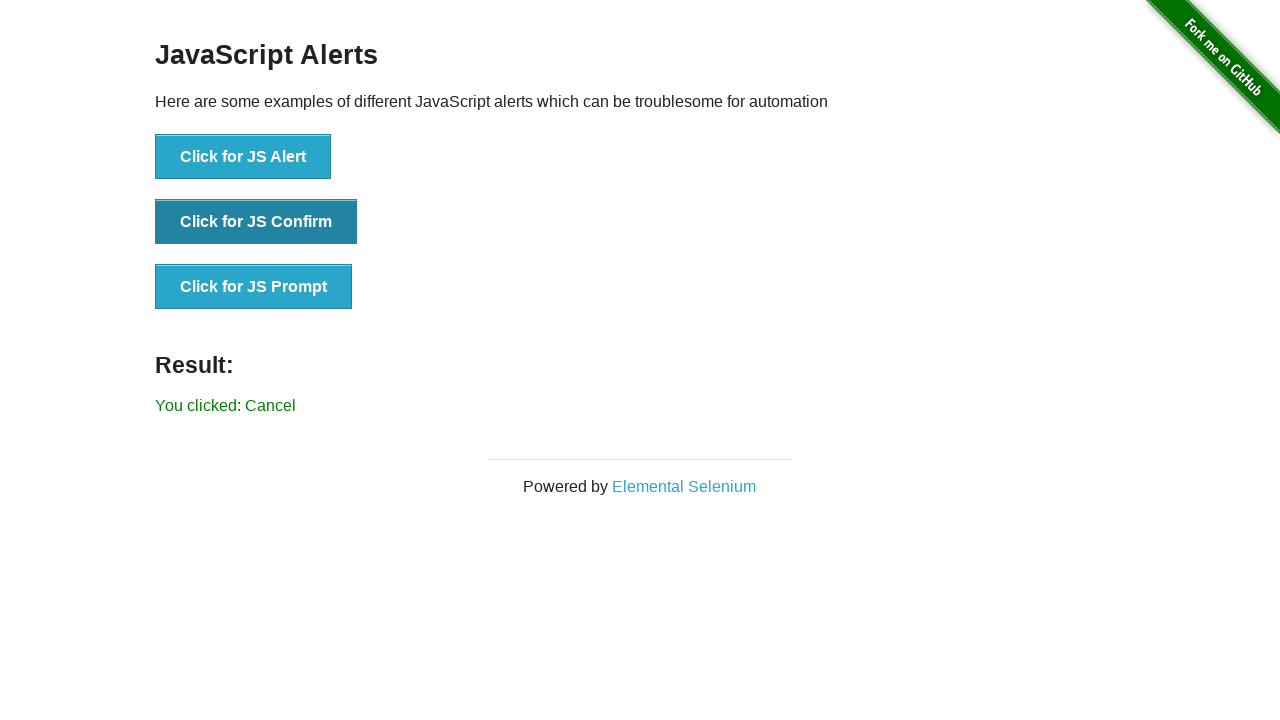

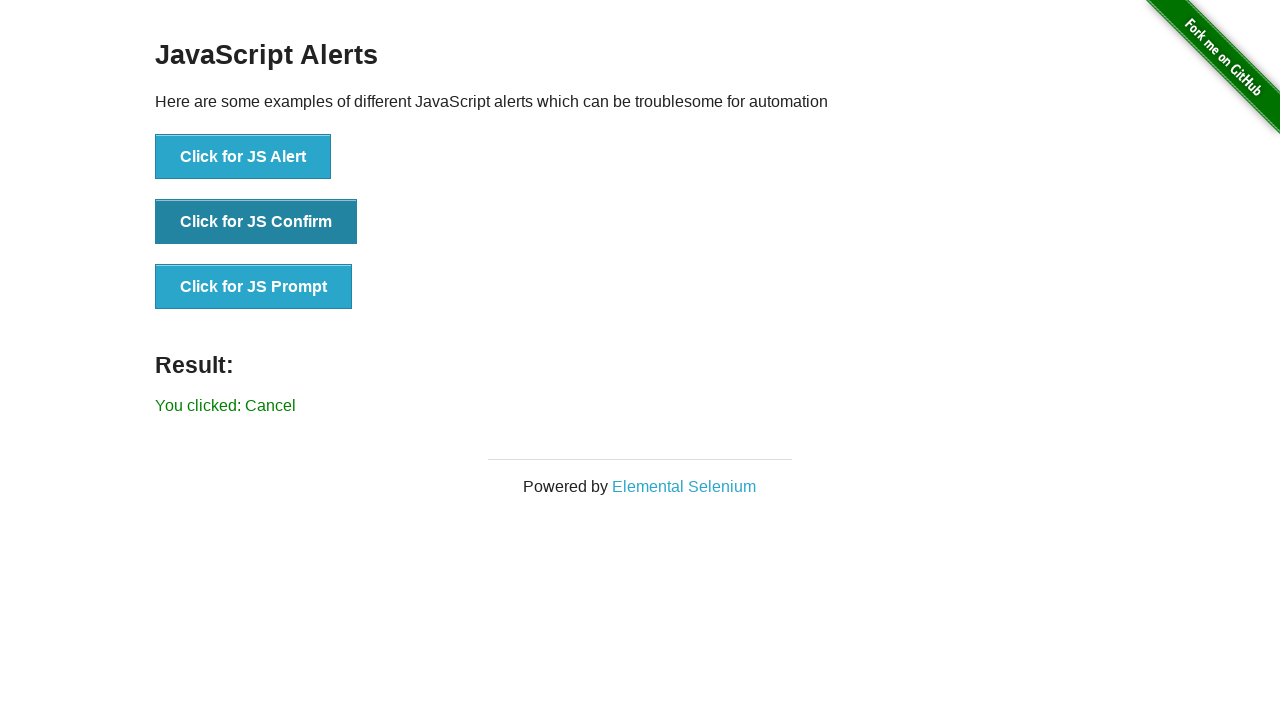